Tests that the Steam store main page loads successfully by verifying the featured and recommended section is visible

Starting URL: https://store.steampowered.com/

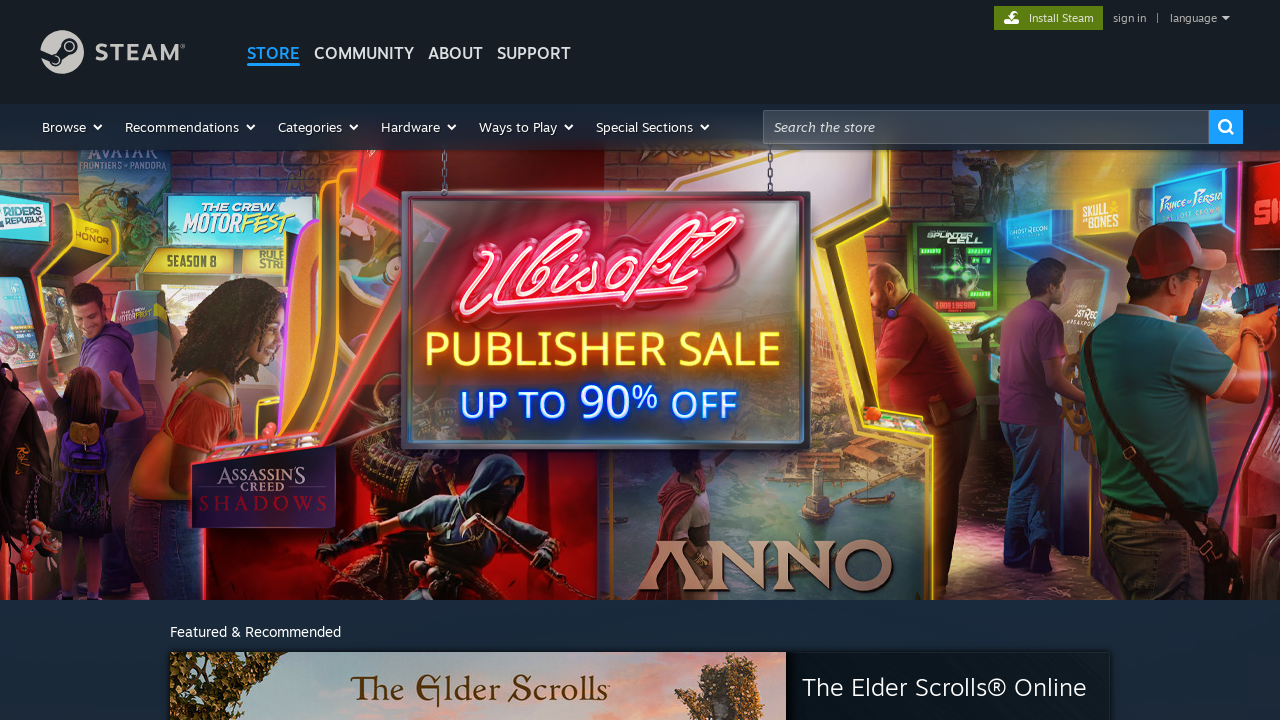

Navigated to Steam store main page
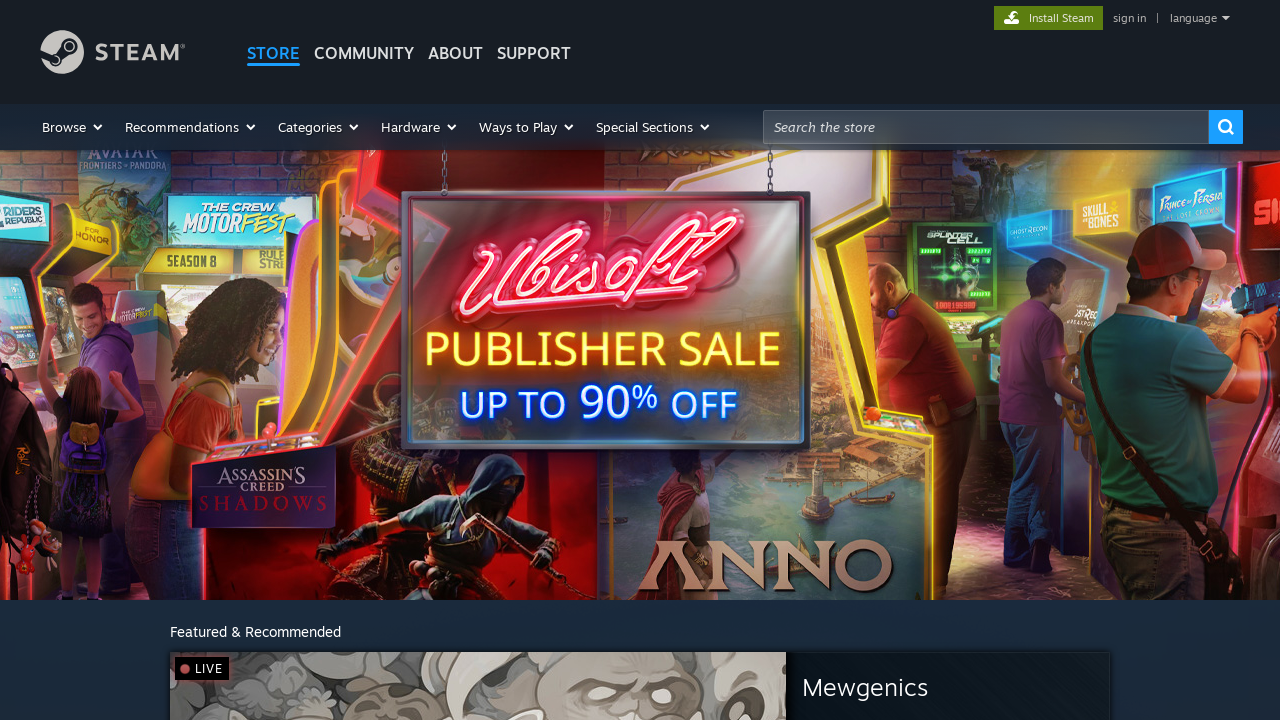

Featured and recommended section is visible
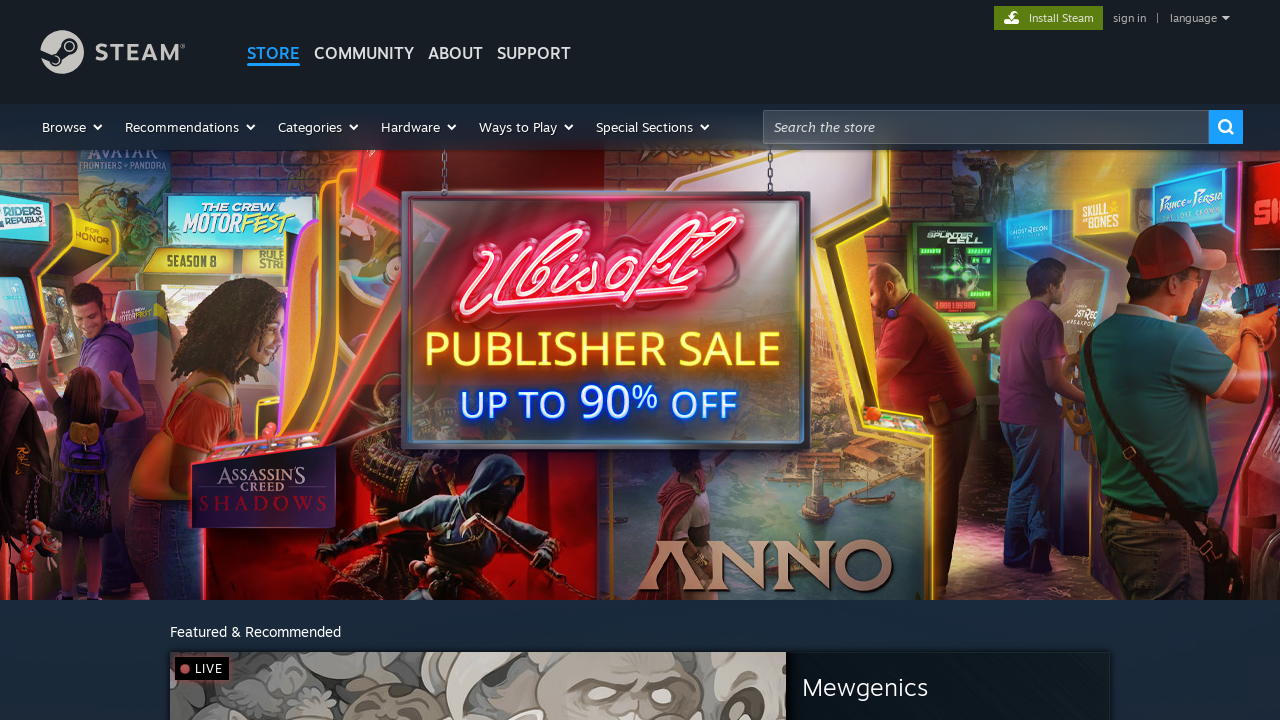

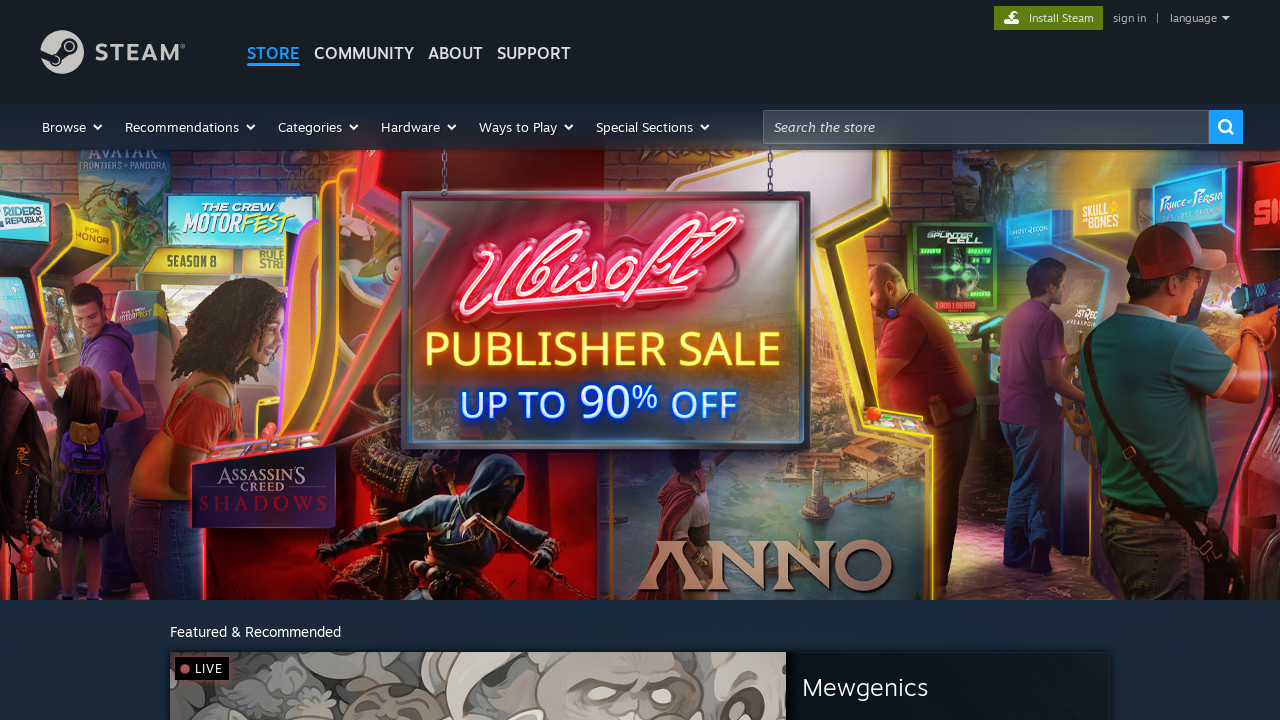